Tests radio button functionality by finding all radio buttons on the page and clicking each one sequentially to verify they are interactive.

Starting URL: https://rahulshettyacademy.com/AutomationPractice/

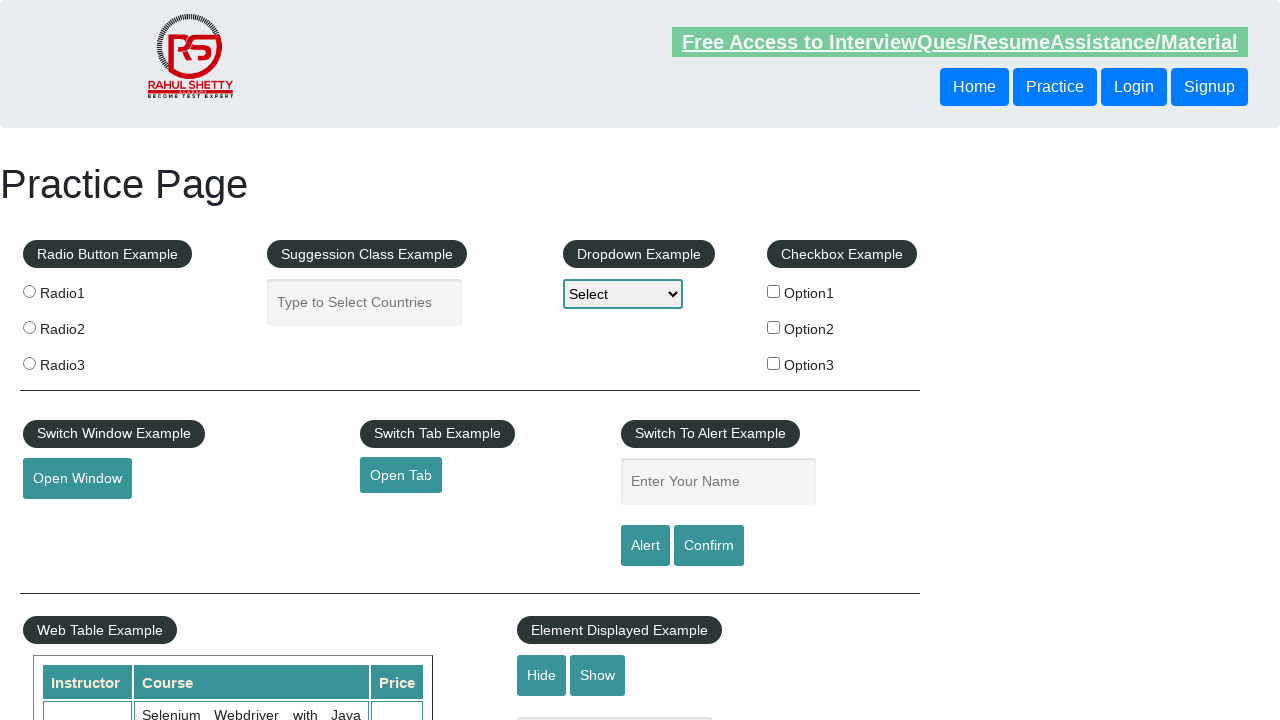

Located all radio buttons on the page
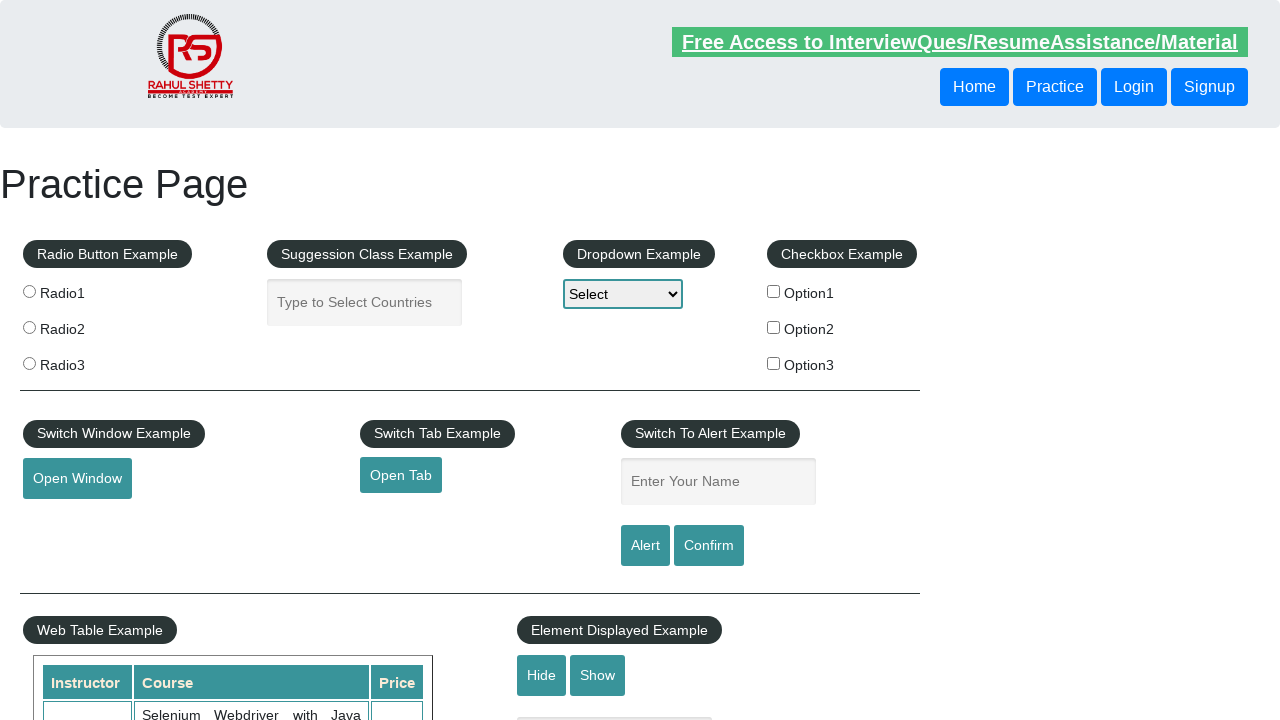

Found 3 radio buttons on the page
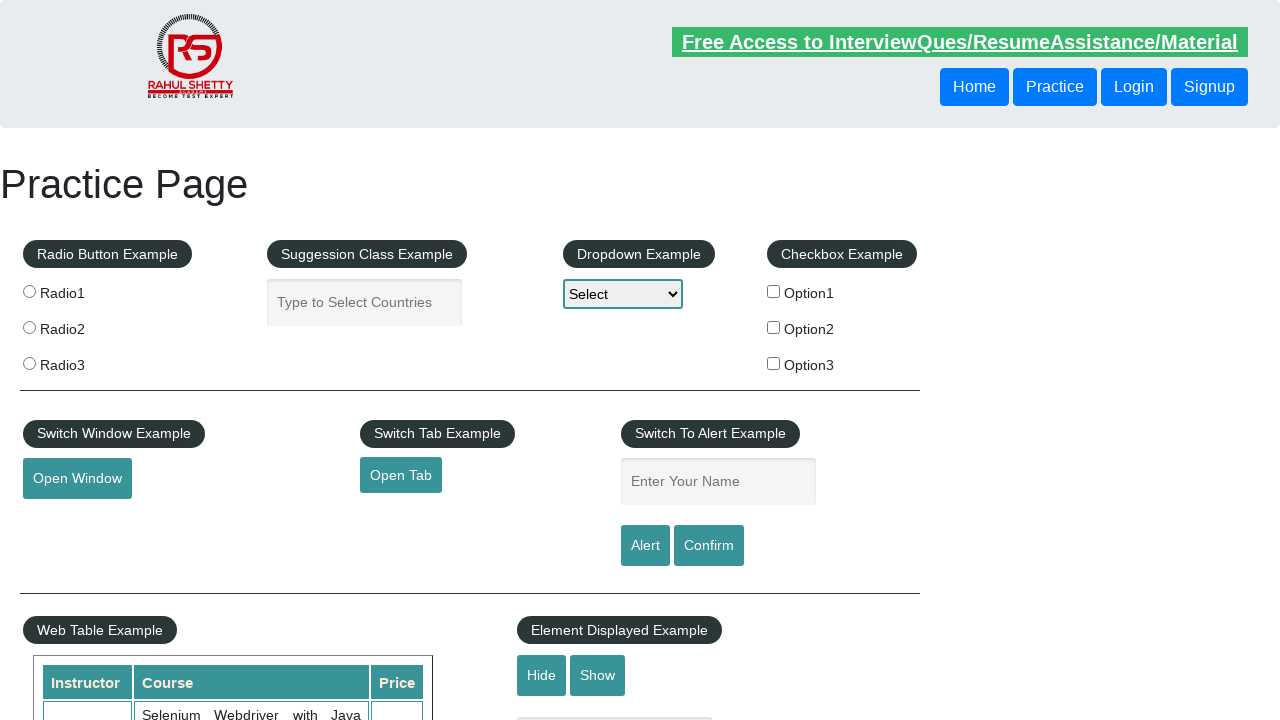

Clicked radio button 1 of 3 at (29, 291) on [type='radio'] >> nth=0
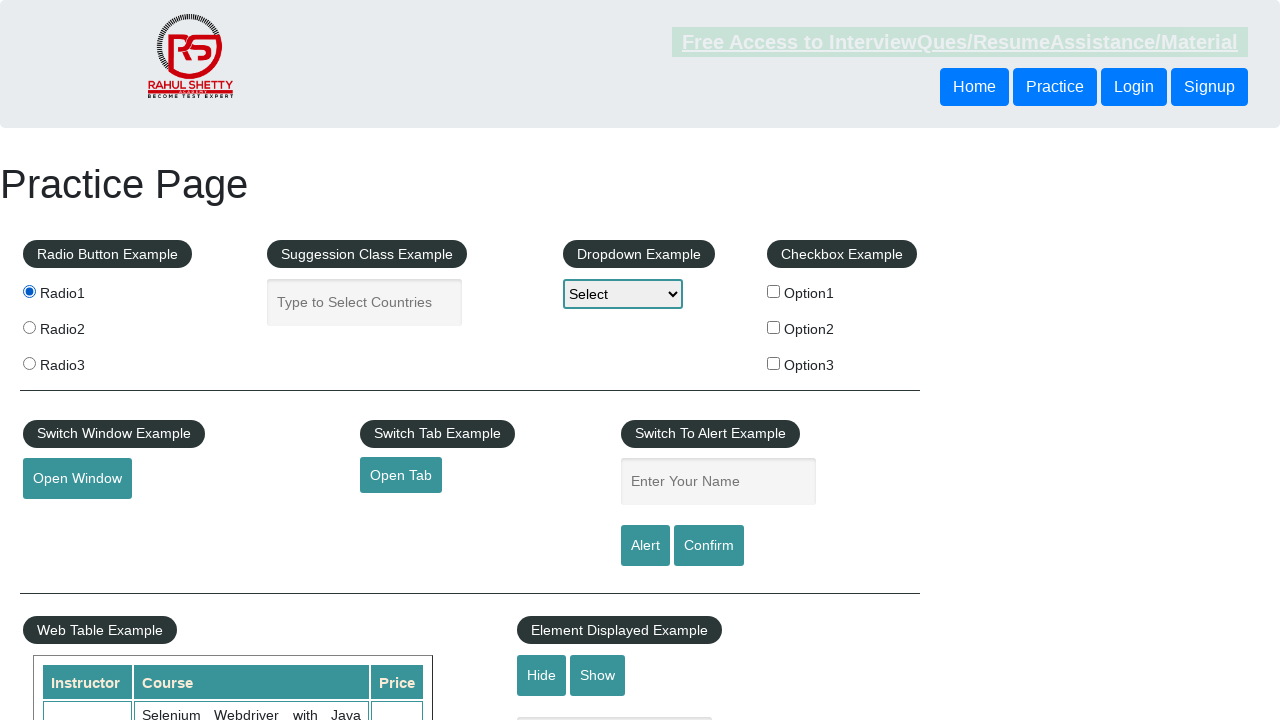

Waited 1 second after clicking radio button 1
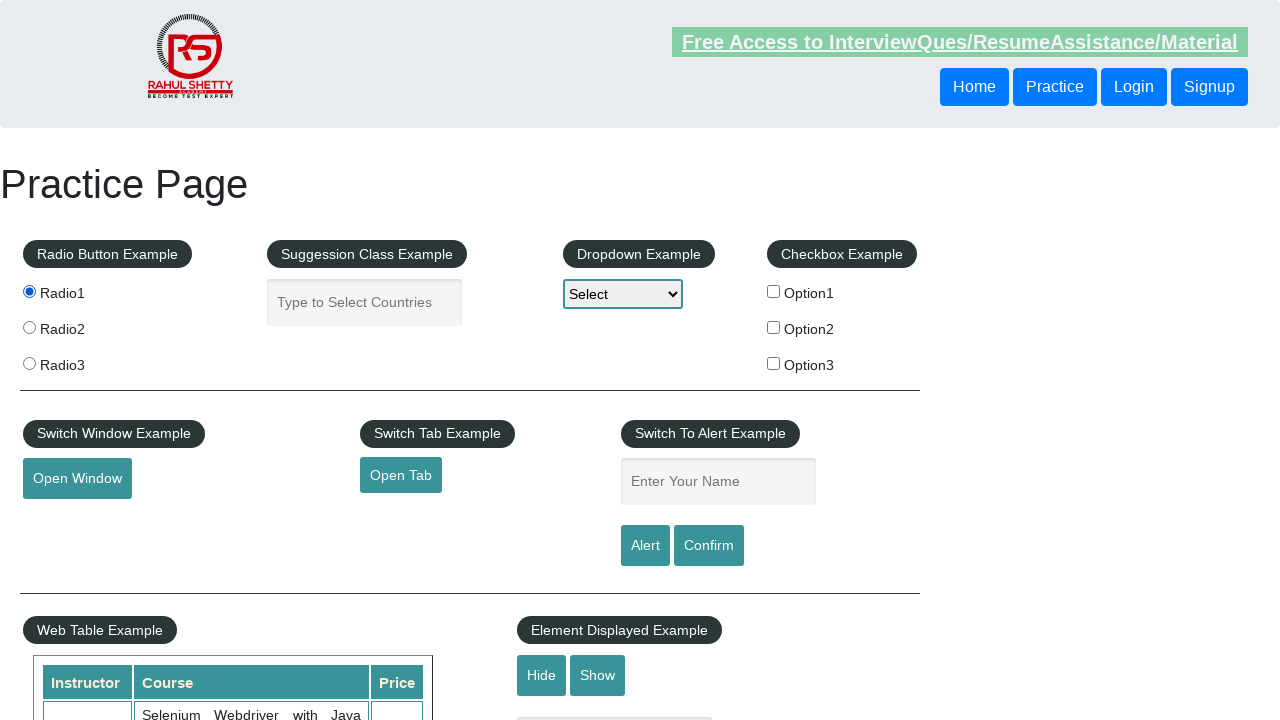

Clicked radio button 2 of 3 at (29, 327) on [type='radio'] >> nth=1
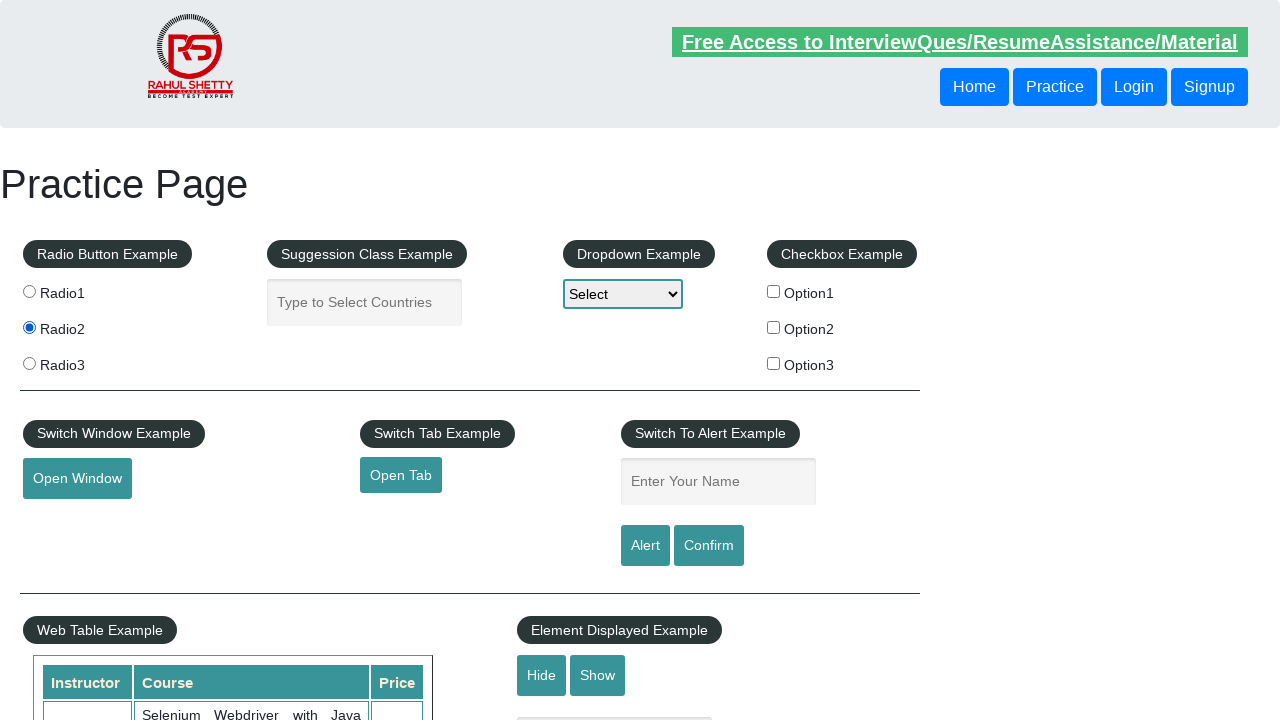

Waited 1 second after clicking radio button 2
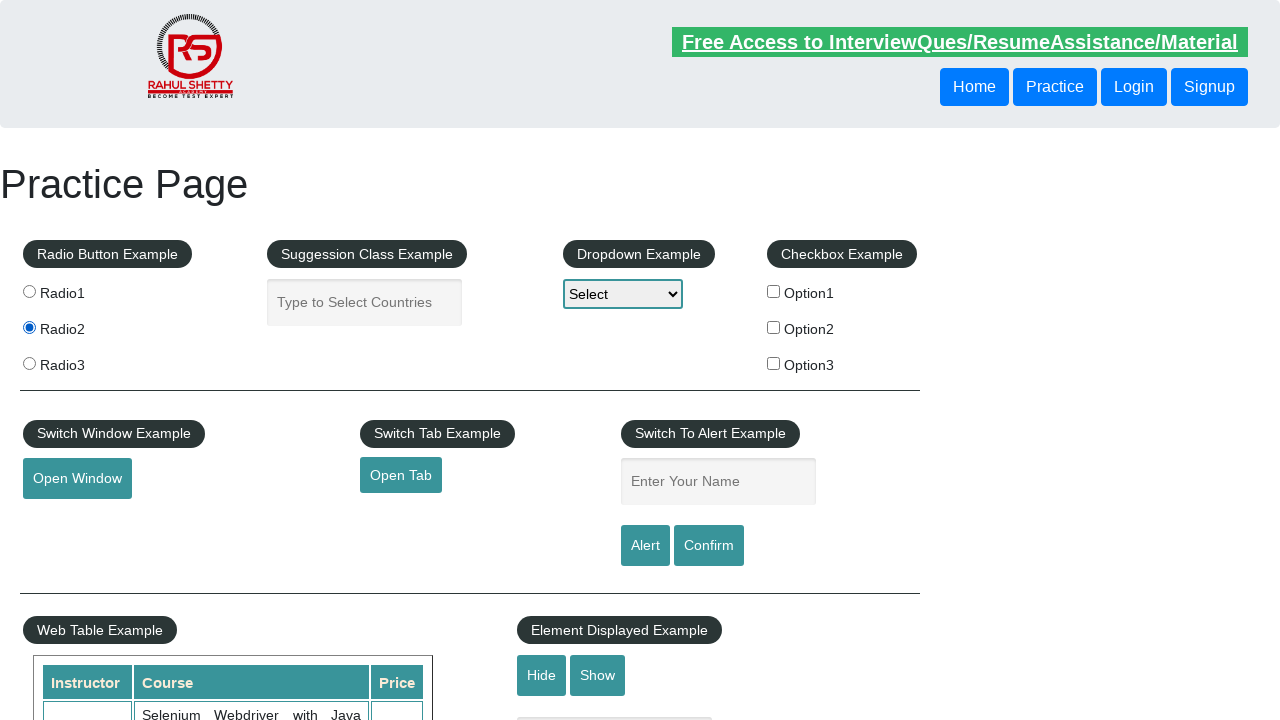

Clicked radio button 3 of 3 at (29, 363) on [type='radio'] >> nth=2
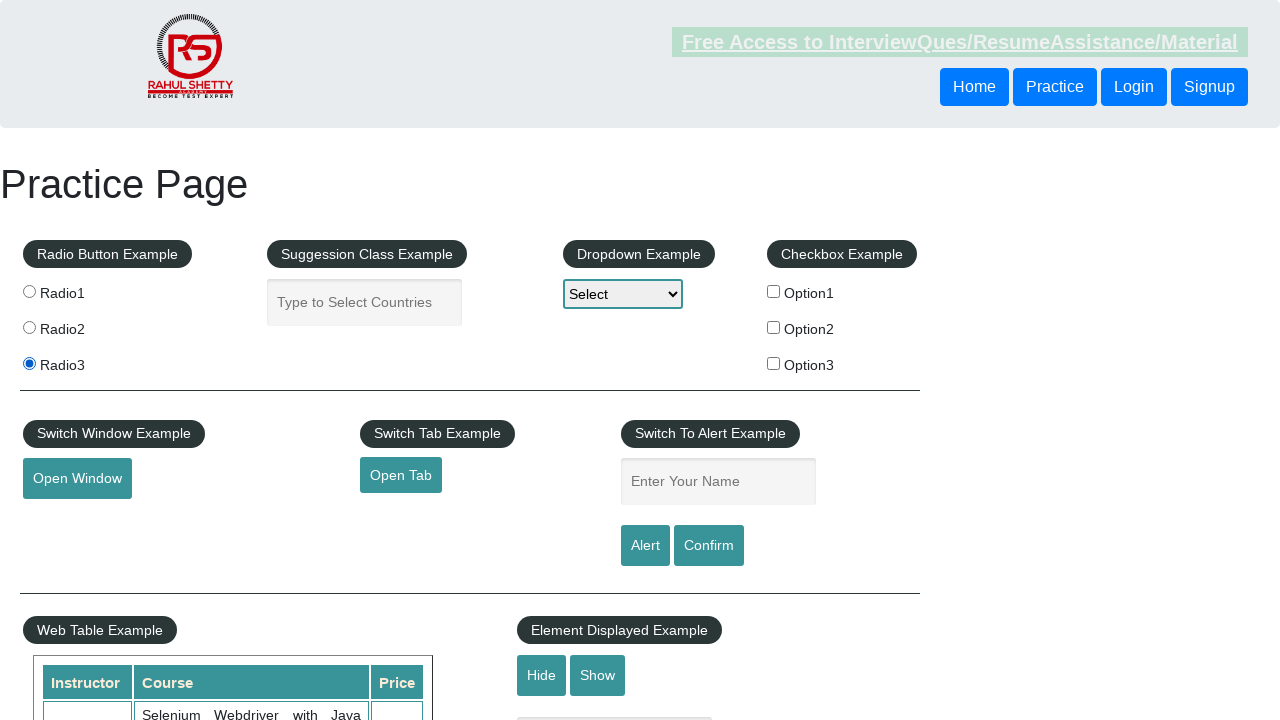

Waited 1 second after clicking radio button 3
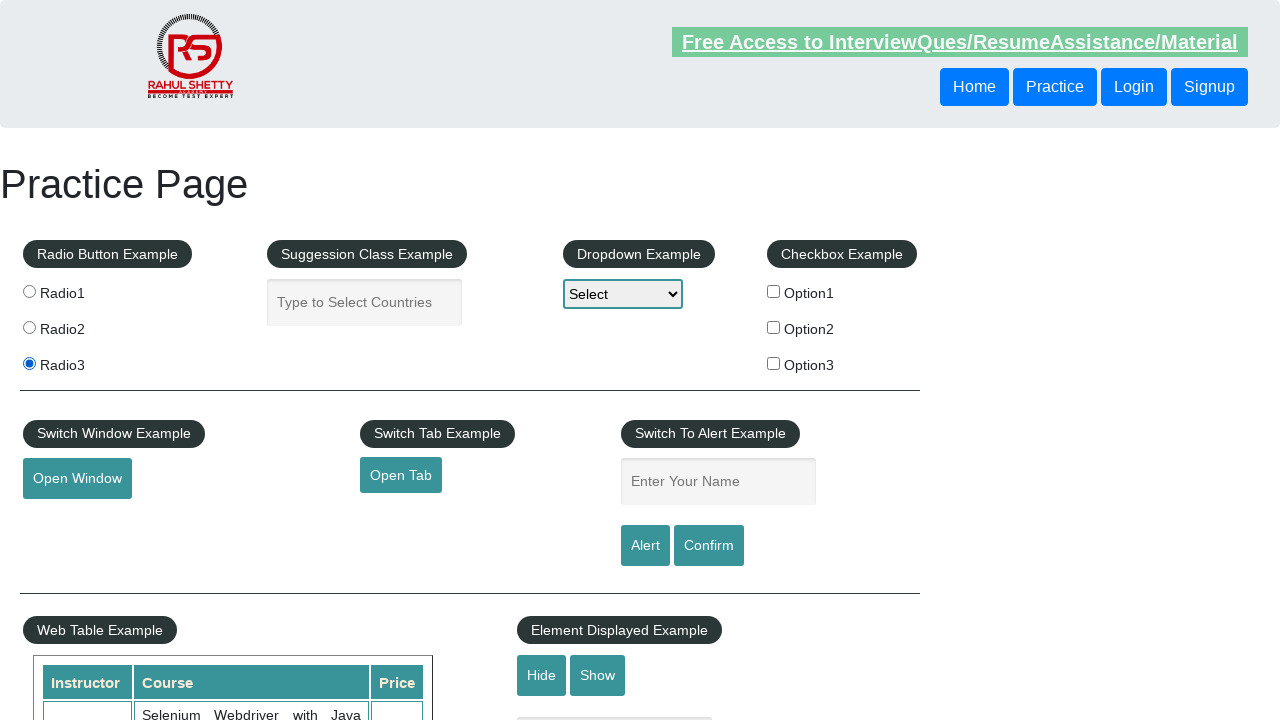

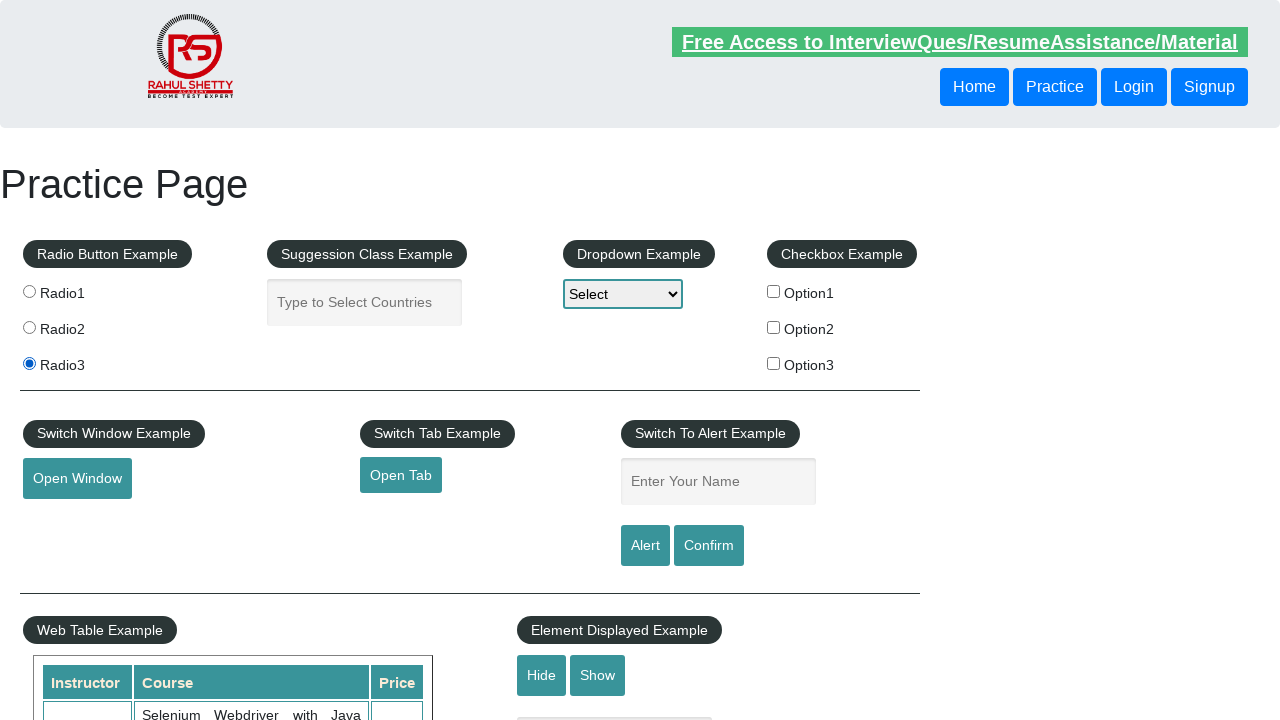